Opens the OrangeHRM demo website and maximizes the browser window to verify the site loads correctly.

Starting URL: https://opensource-demo.orangehrmlive.com/

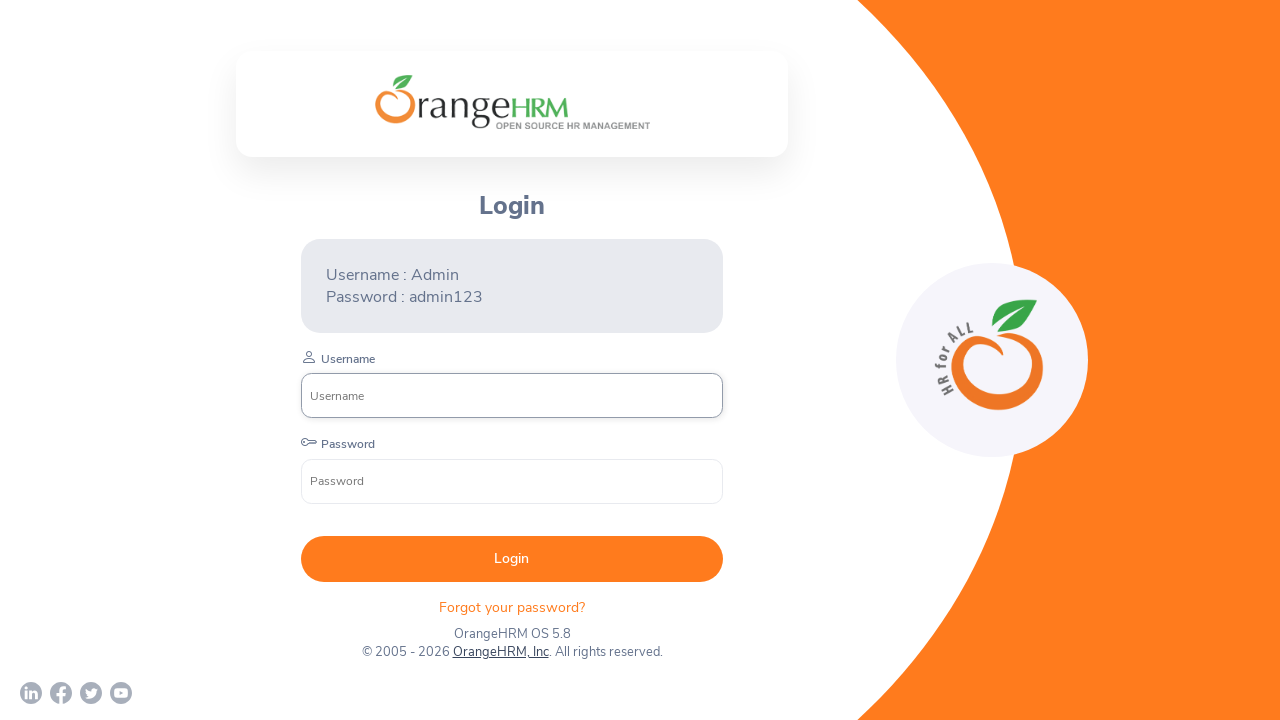

Set viewport size to 1920x1080 to maximize browser window
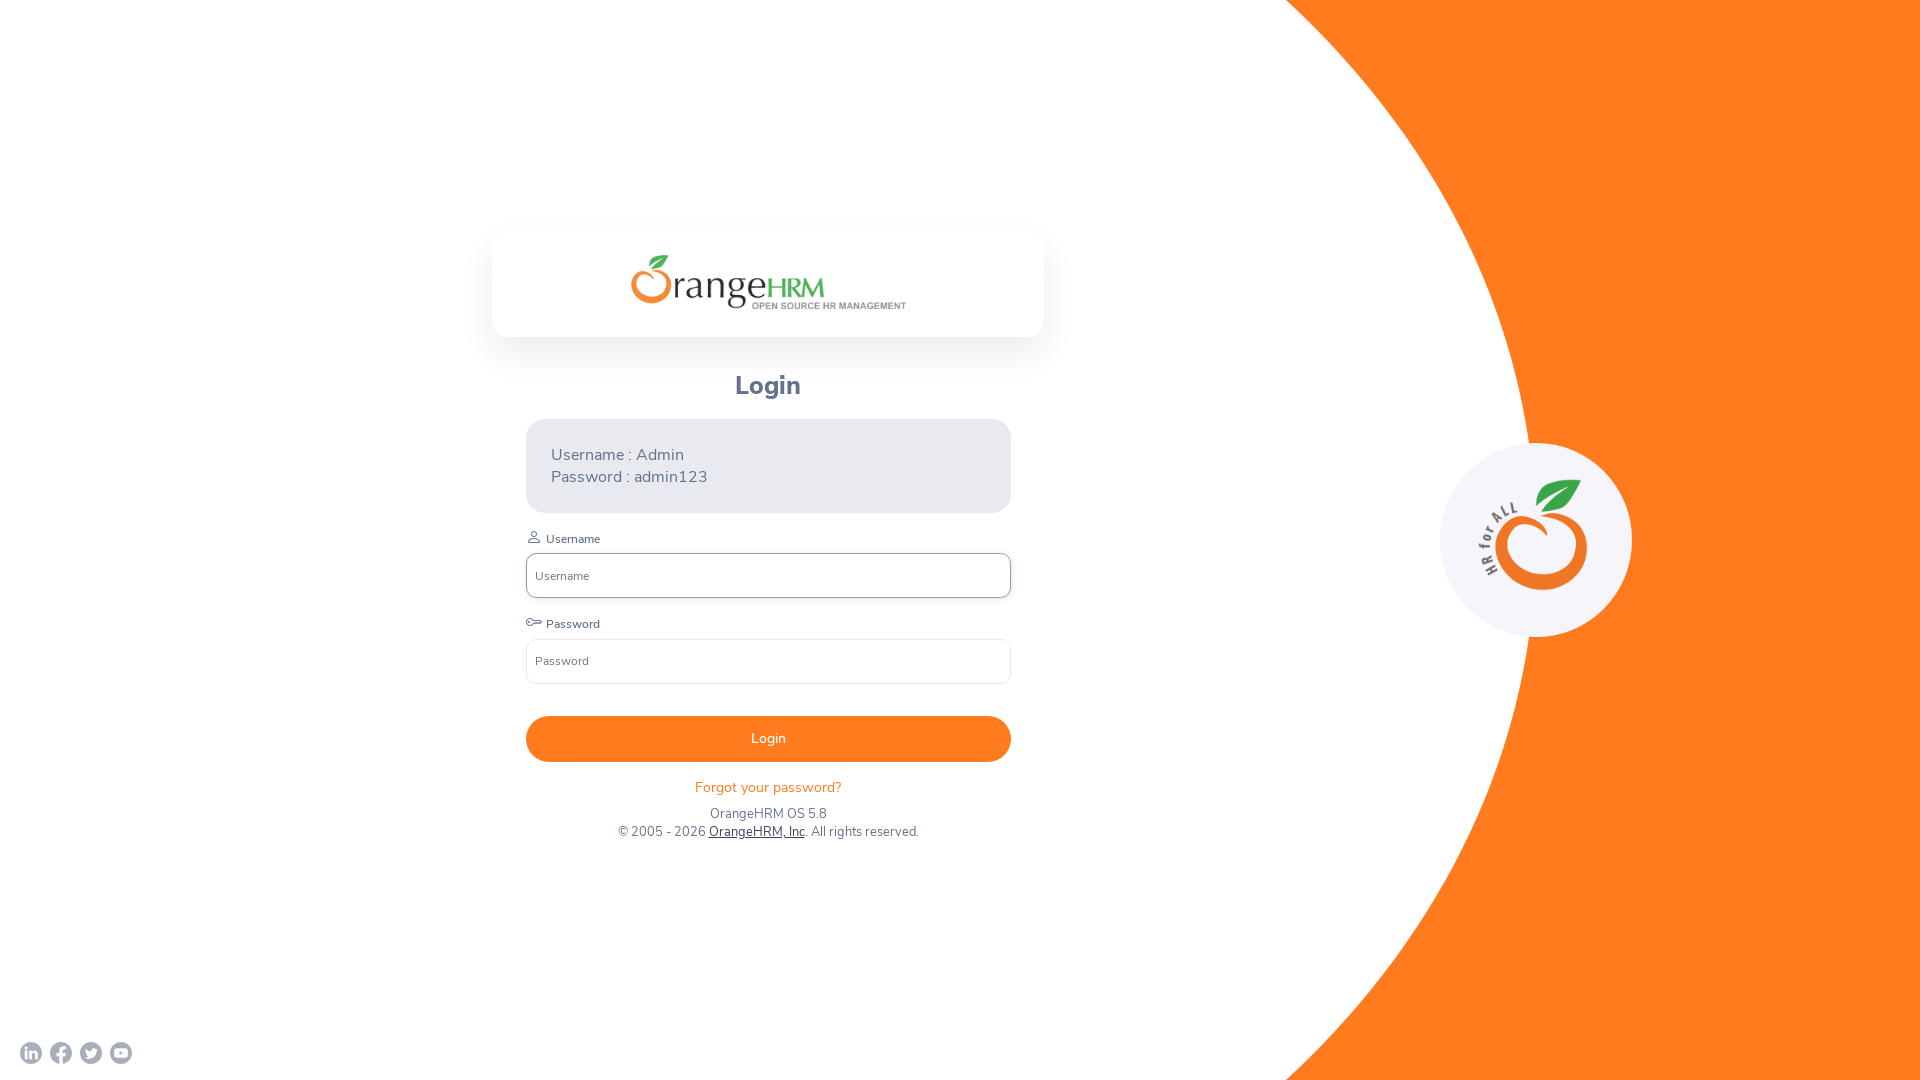

Waited for page DOM content to be fully loaded
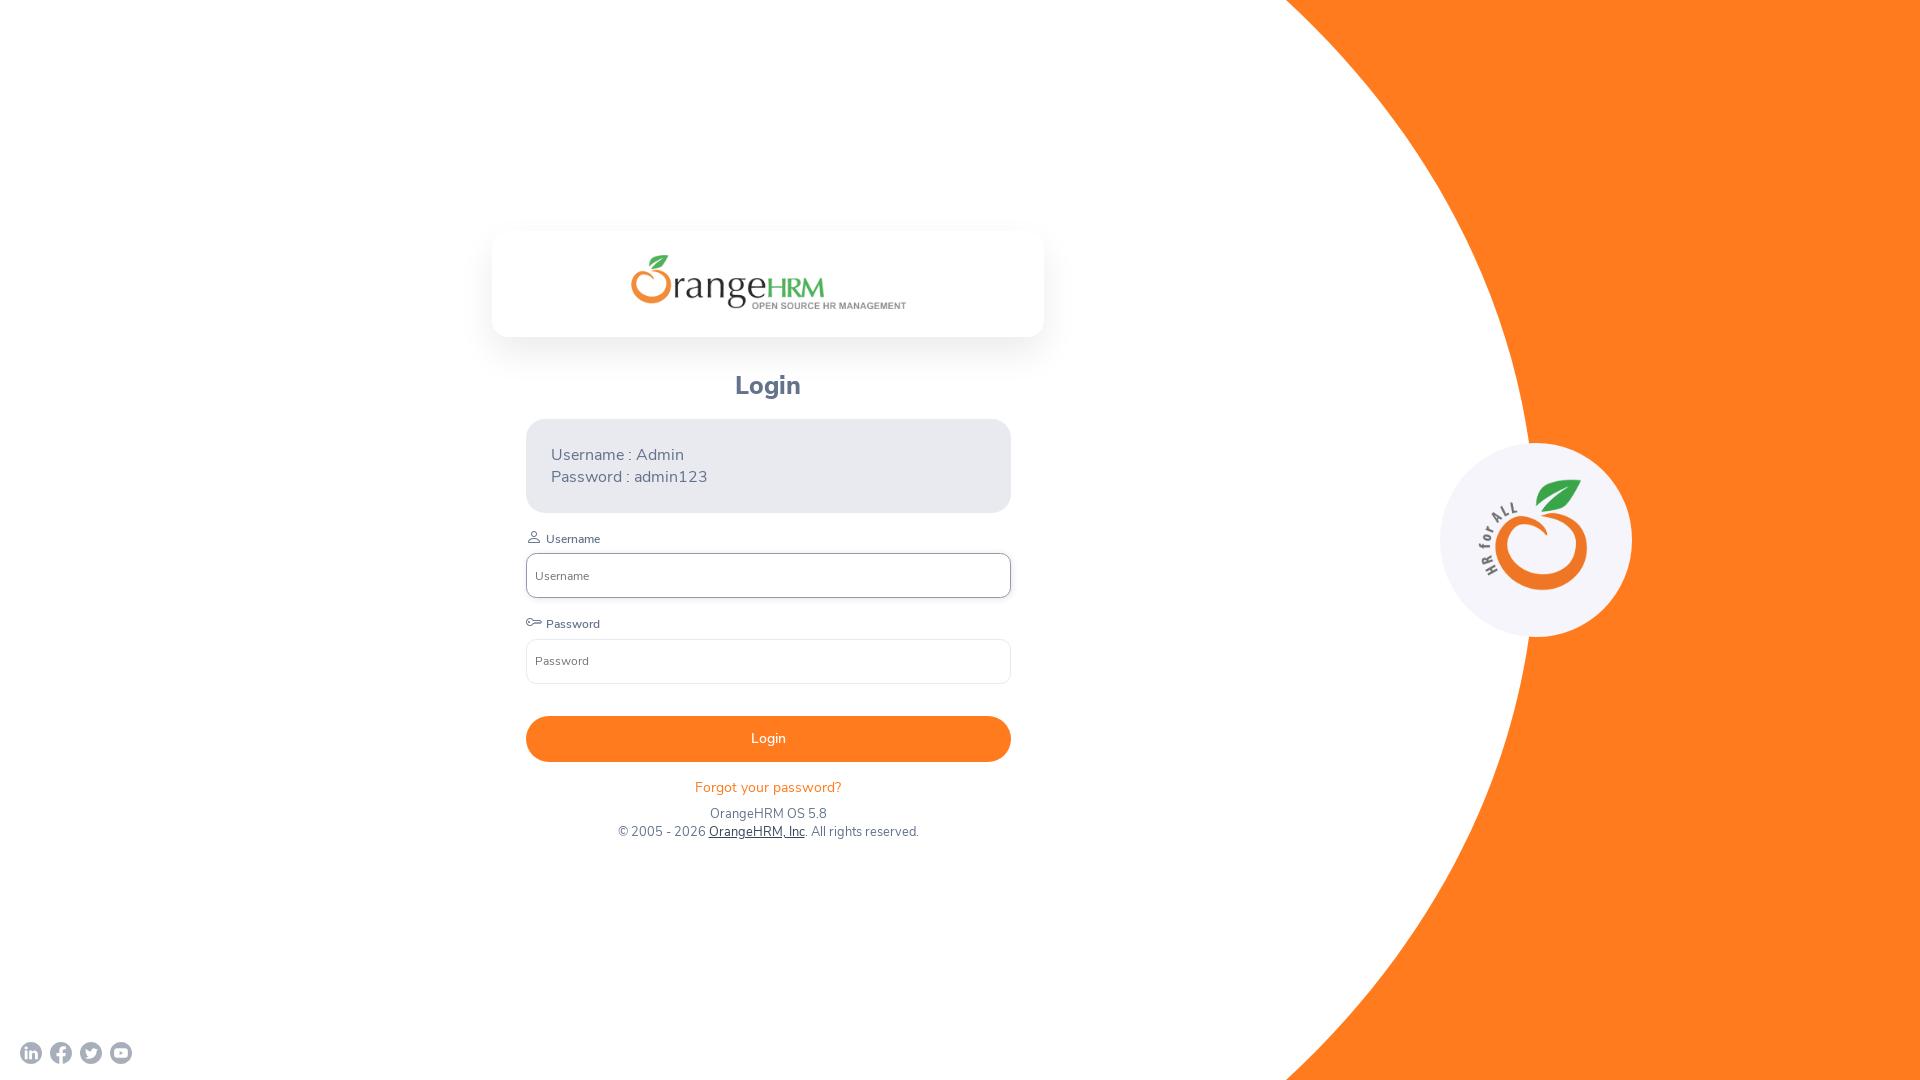

Verified OrangeHRM demo website loaded successfully by confirming body element presence
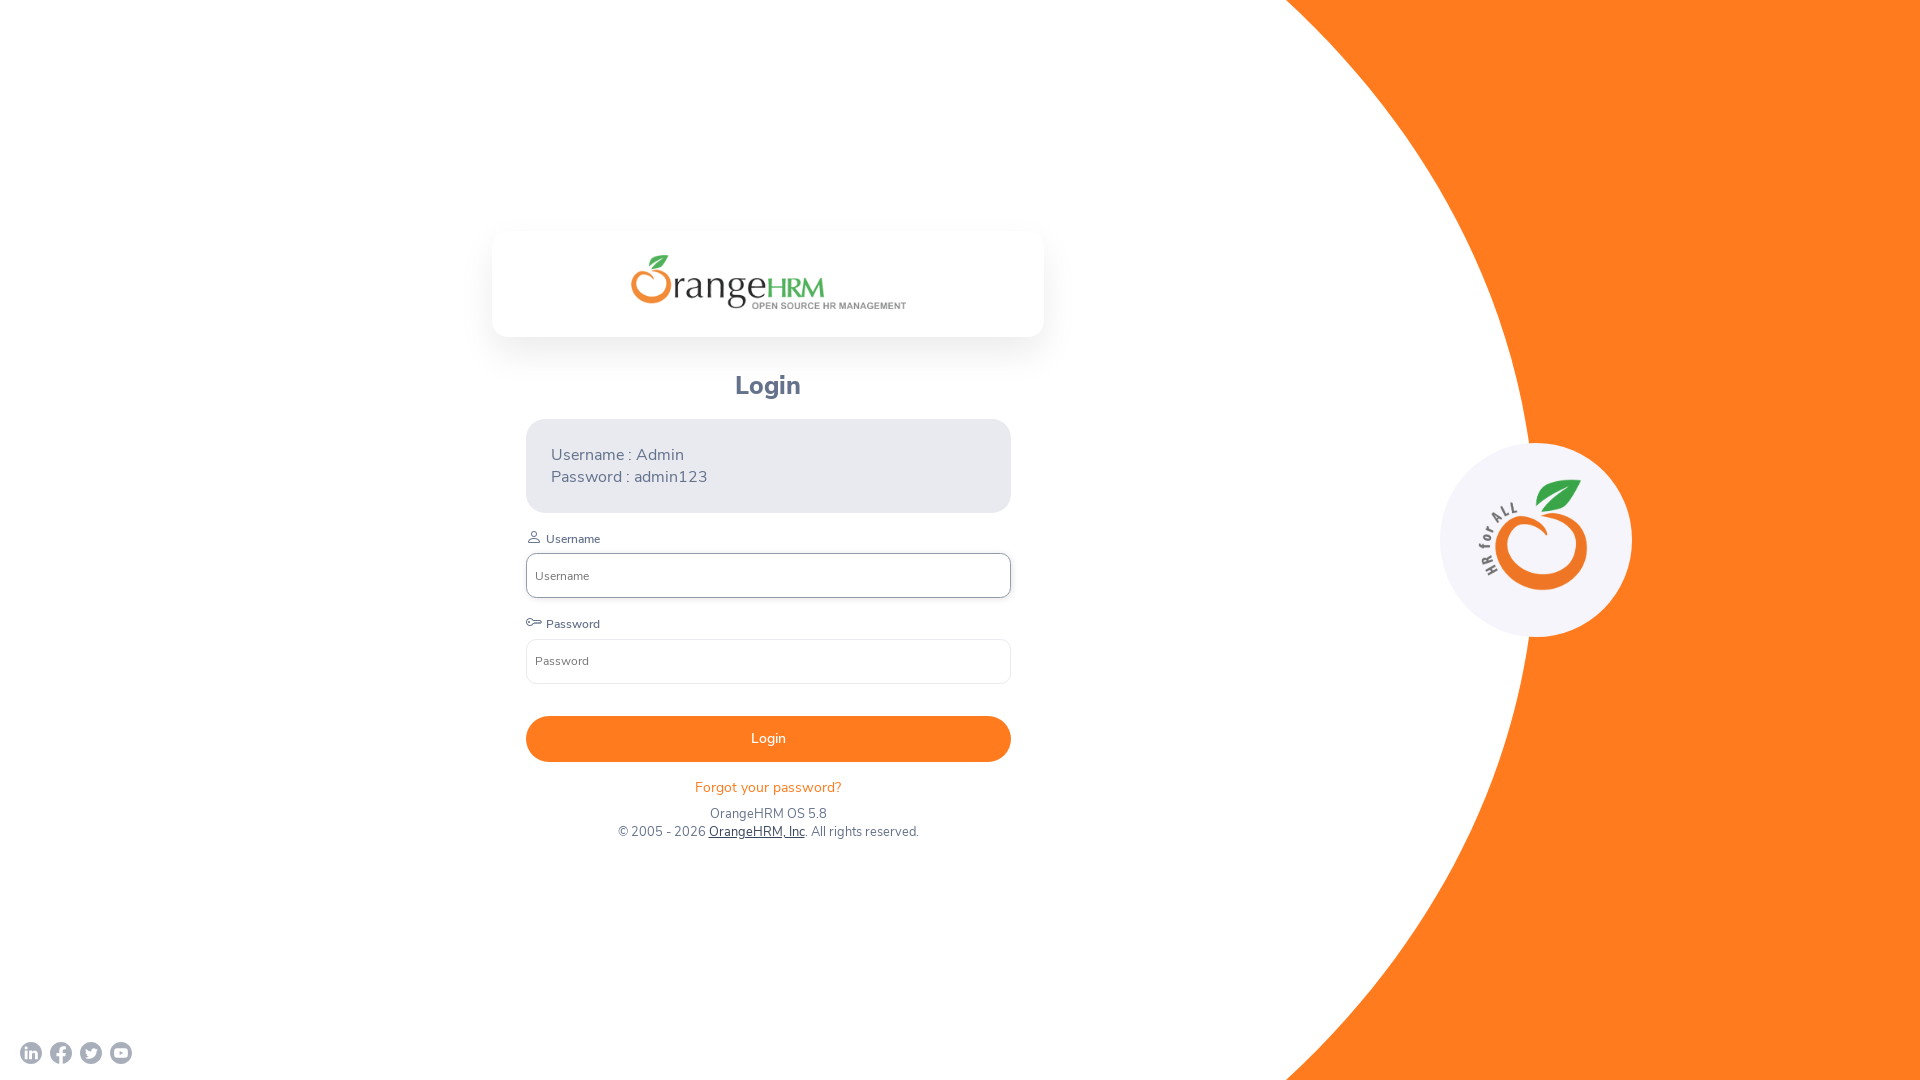

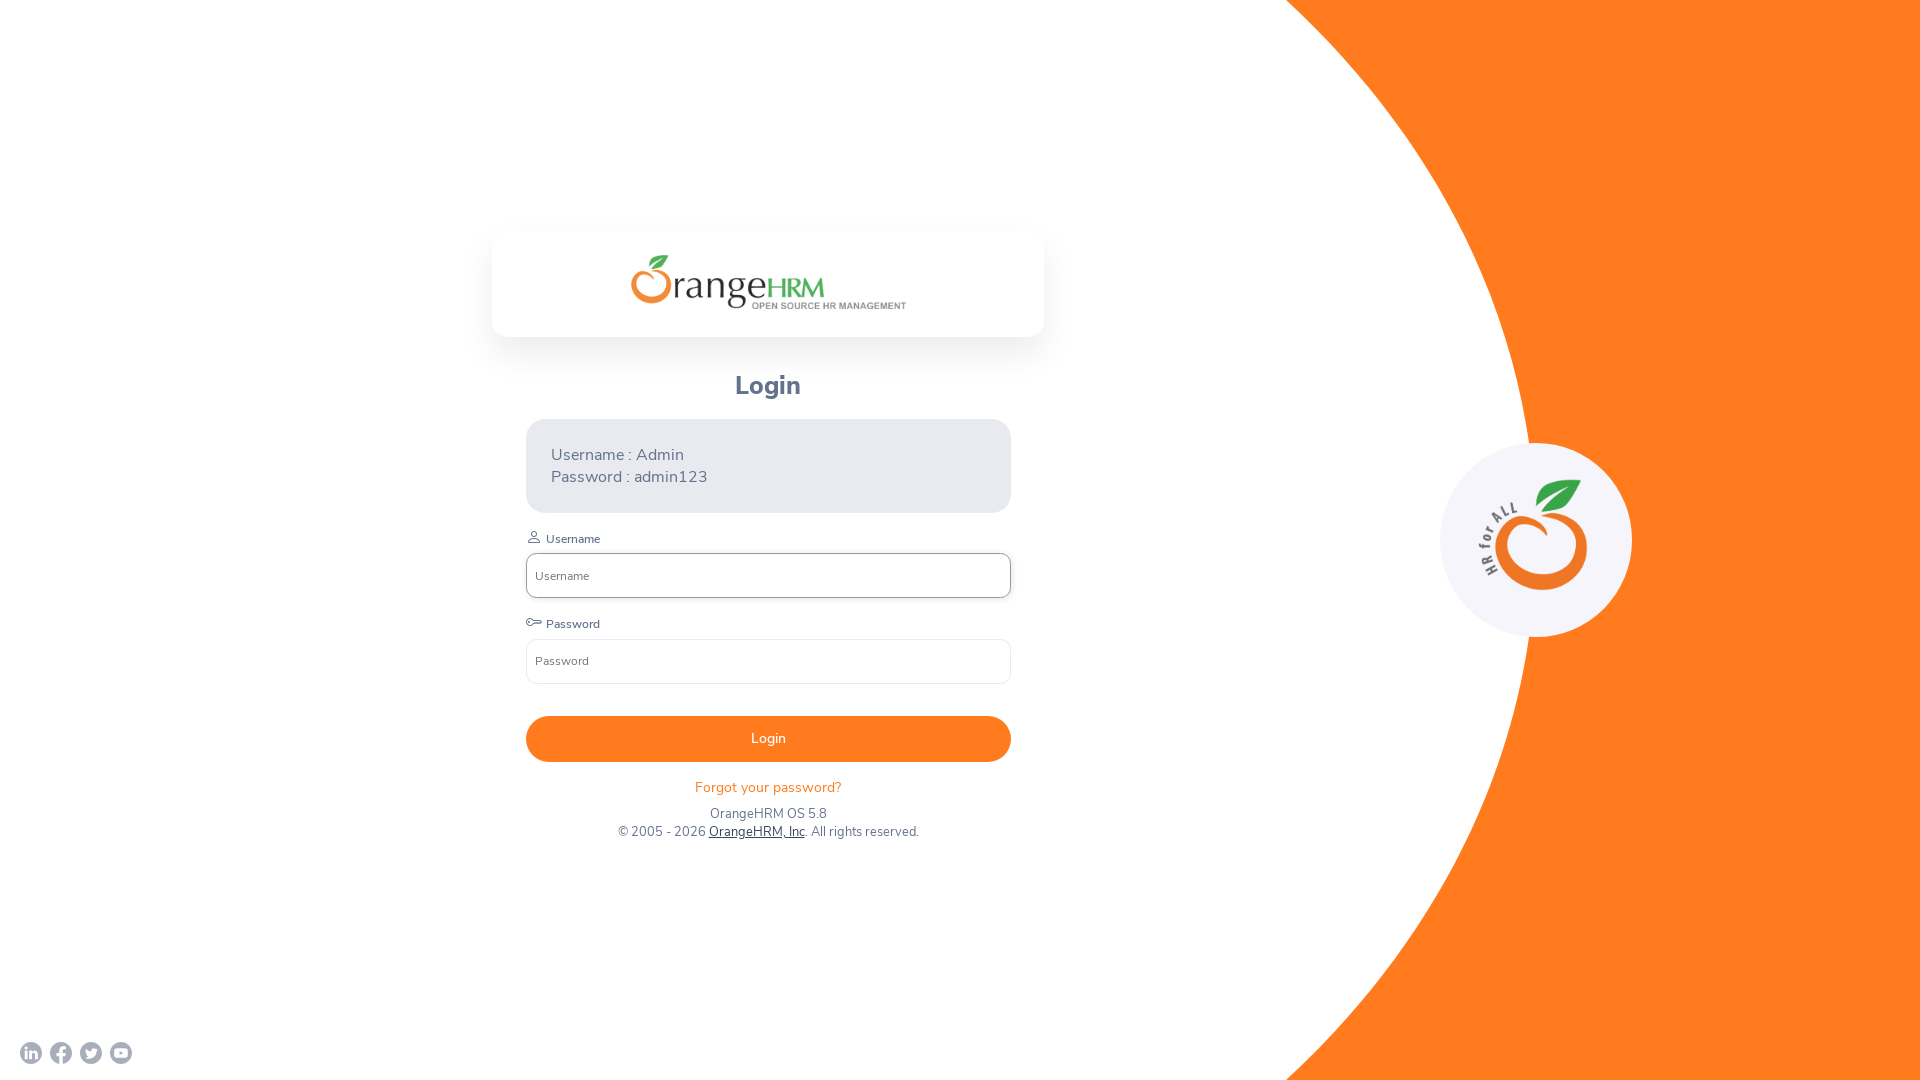